Verifies that the OrangeHRM login page displays the "Login" header text

Starting URL: https://opensource-demo.orangehrmlive.com/web/index.php/auth/login

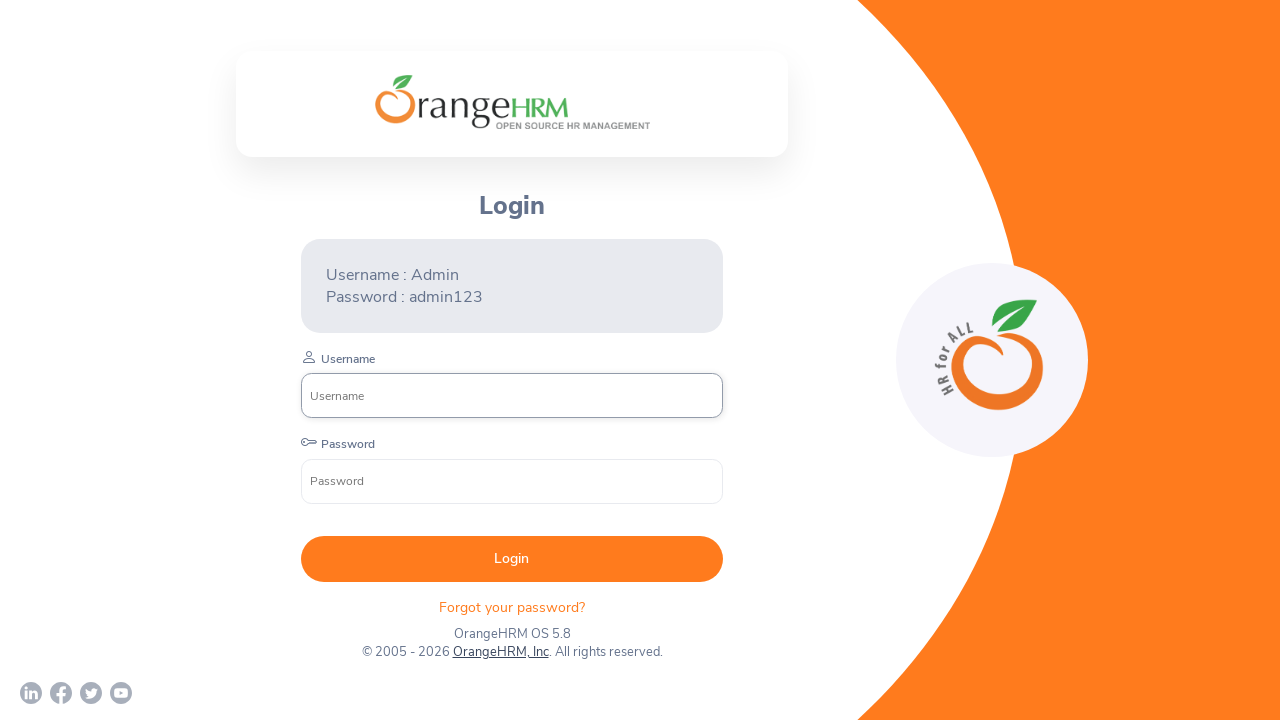

Navigated to OrangeHRM login page
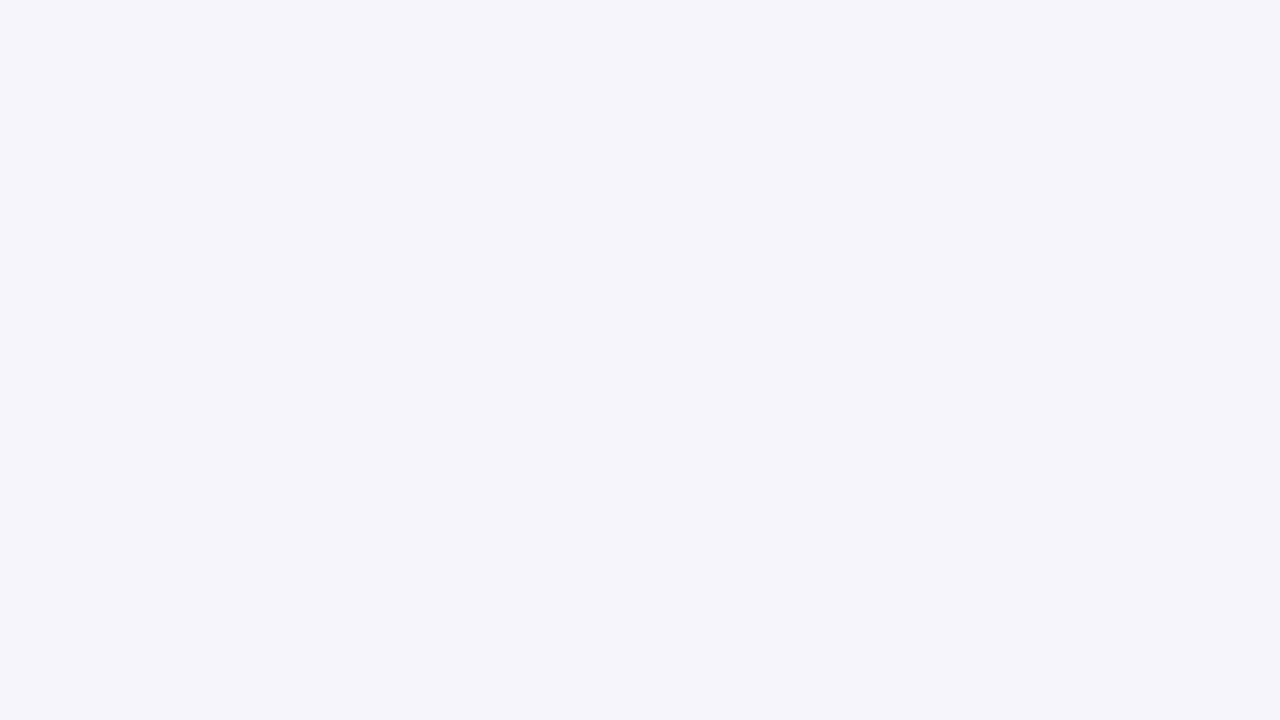

Login header element loaded and is visible
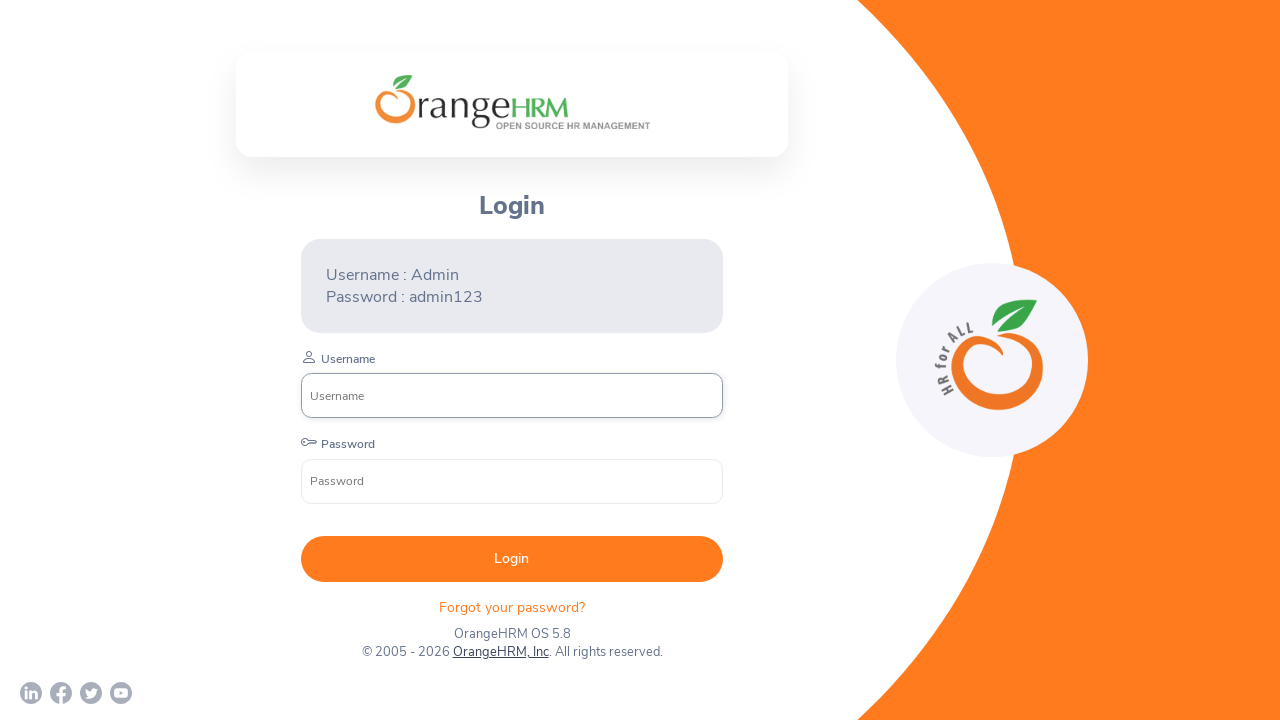

Verified that header displays 'Login' text
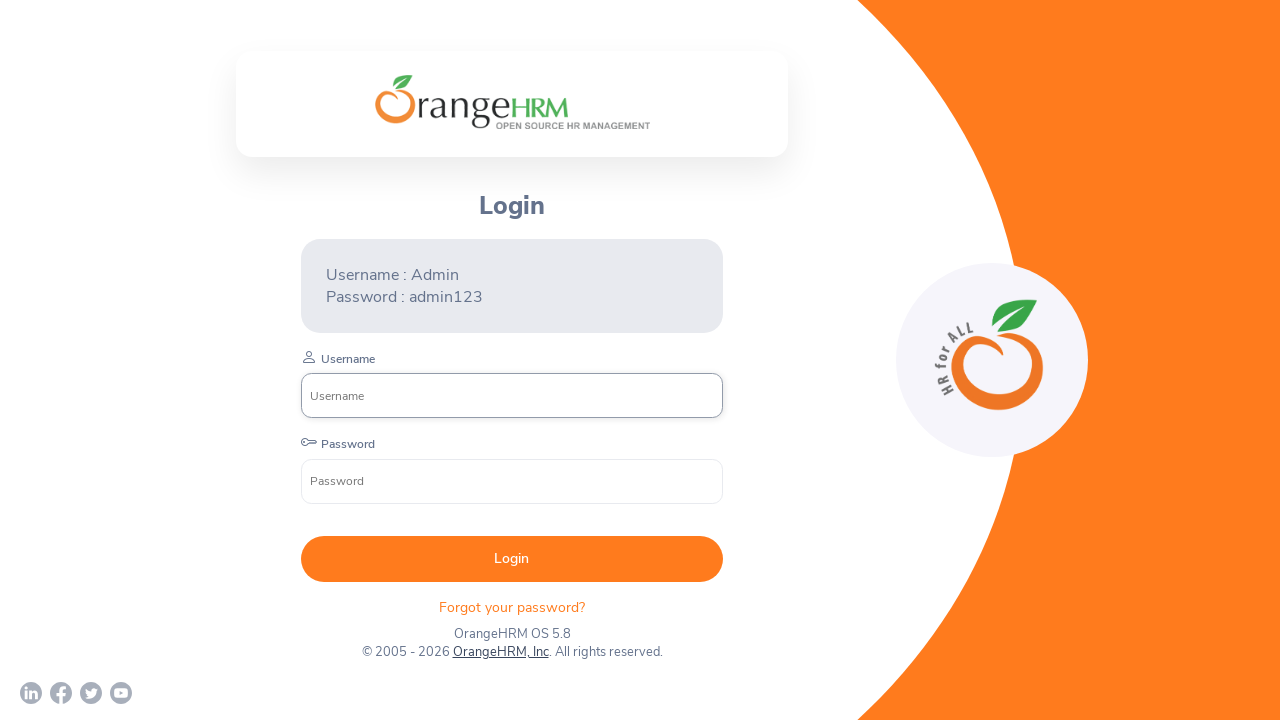

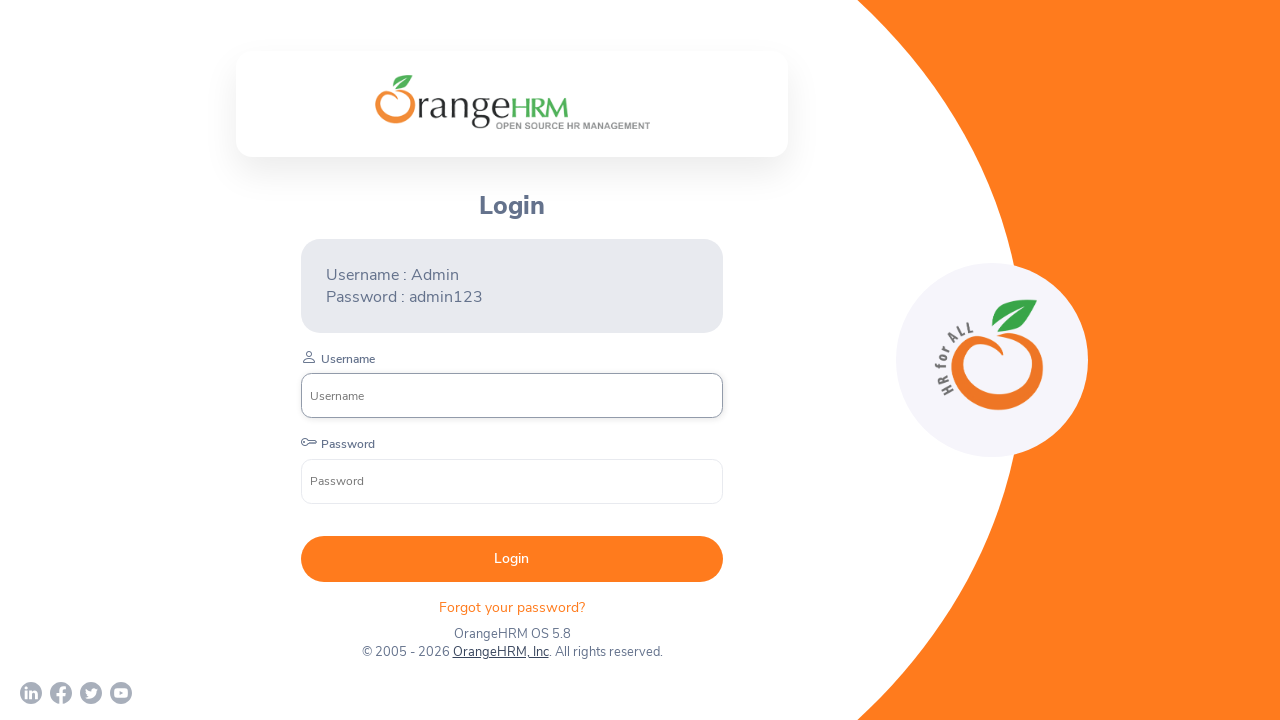